Tests checkbox functionality by clicking both checkboxes to toggle their selection states

Starting URL: http://practice.cydeo.com/checkboxes

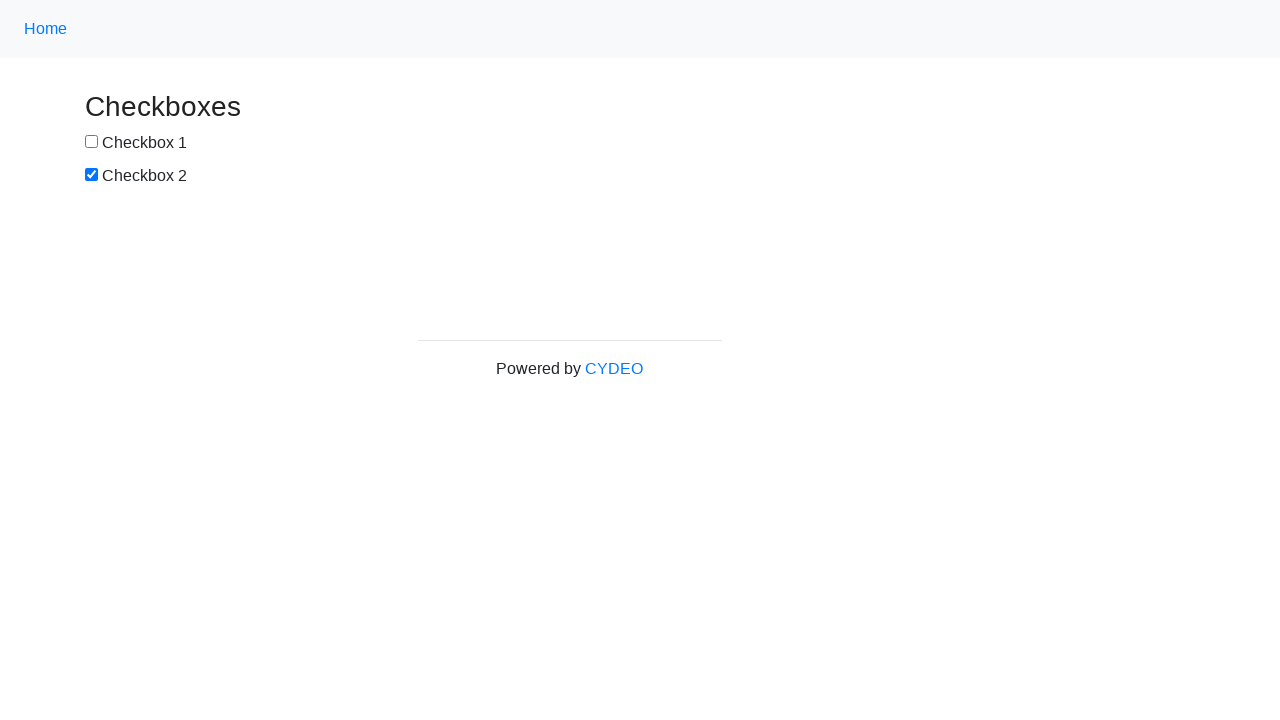

Waited for checkbox #1 to load
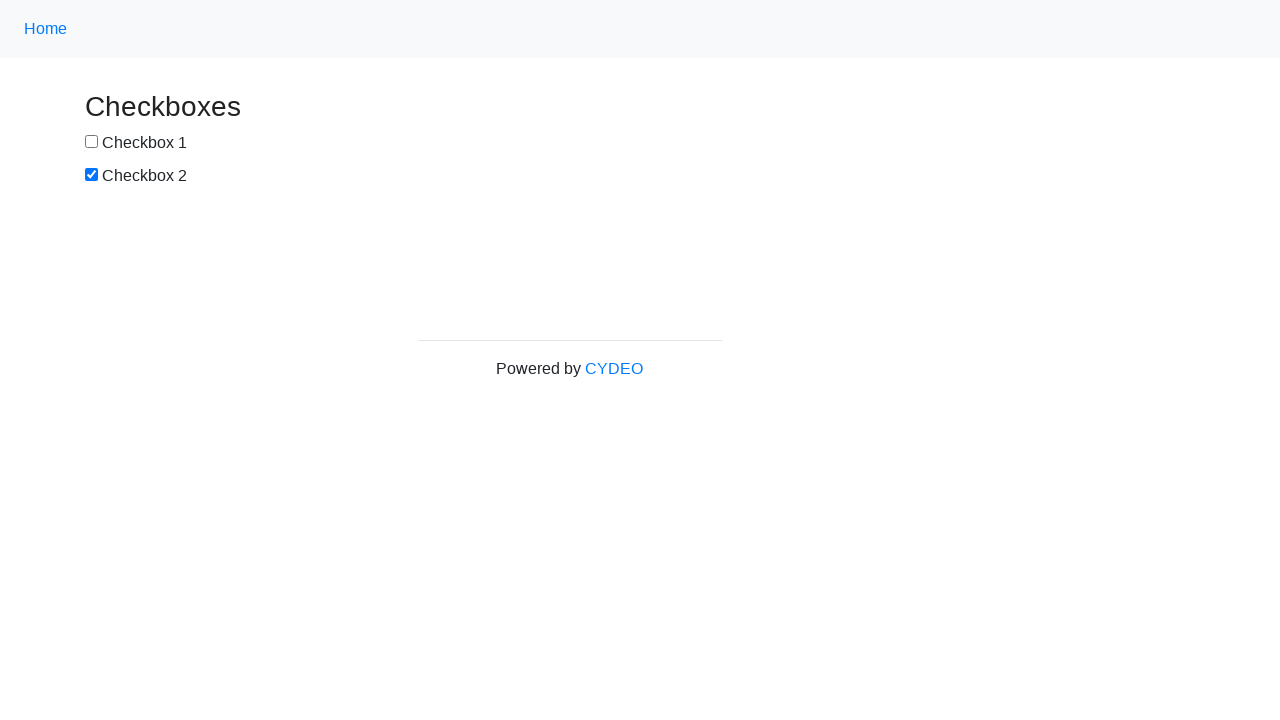

Clicked checkbox #1 to select it at (92, 142) on #box1
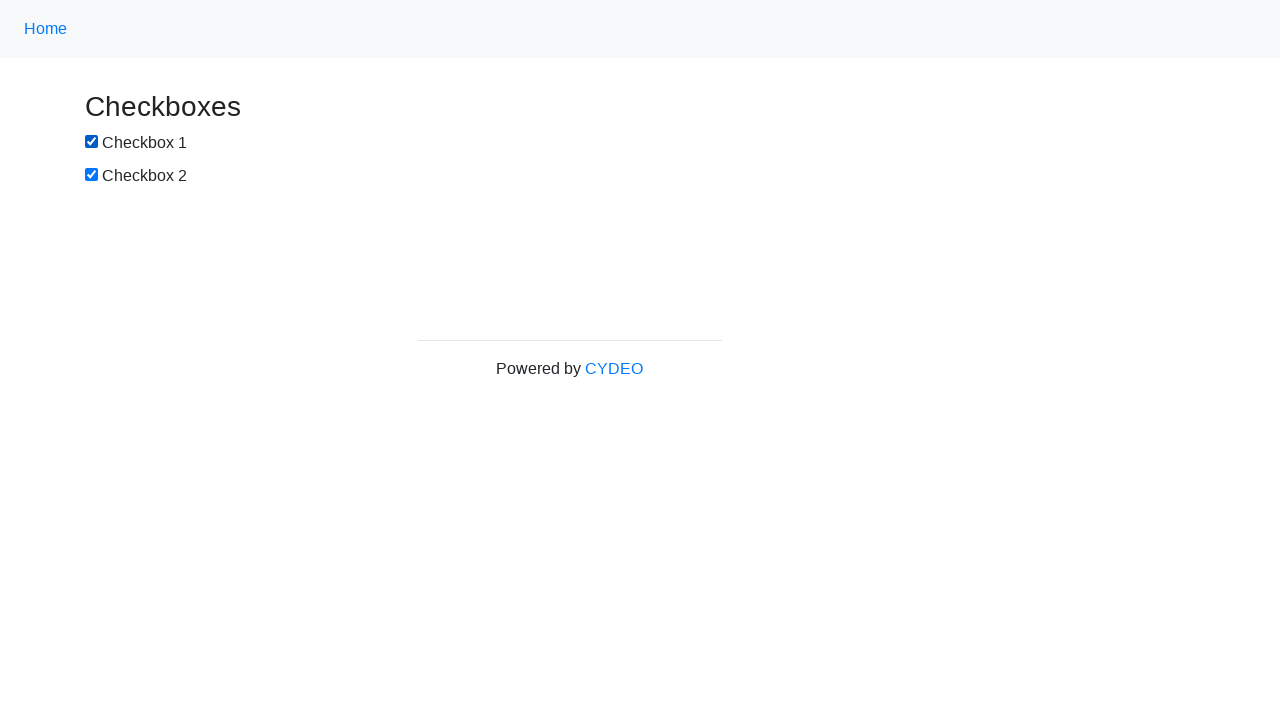

Clicked checkbox #2 to deselect it at (92, 175) on #box2
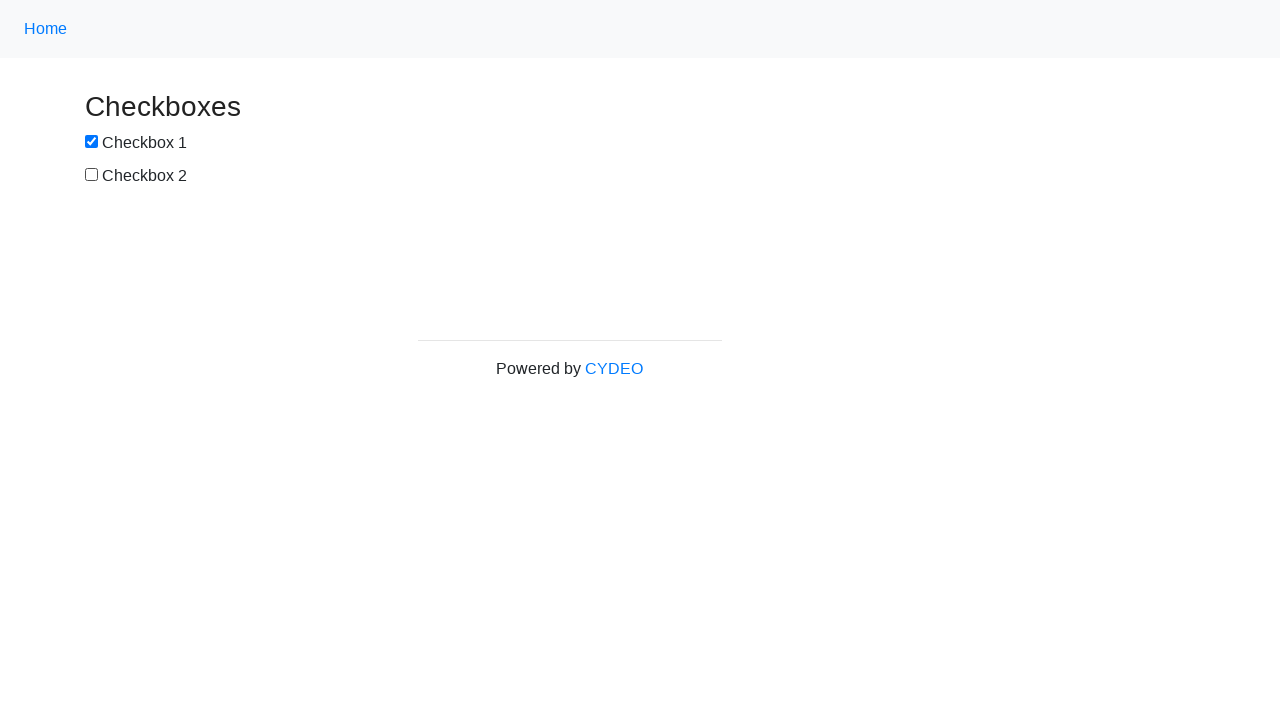

Verified checkbox #1 is selected
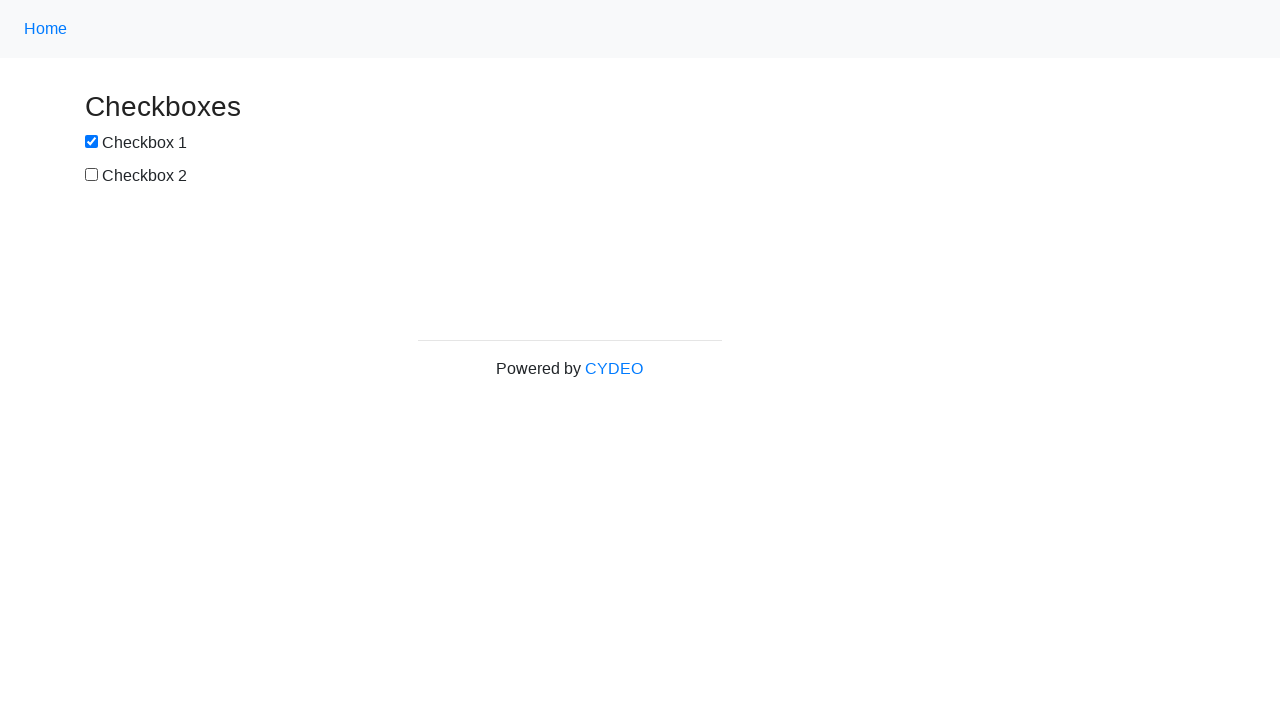

Verified checkbox #2 is not selected
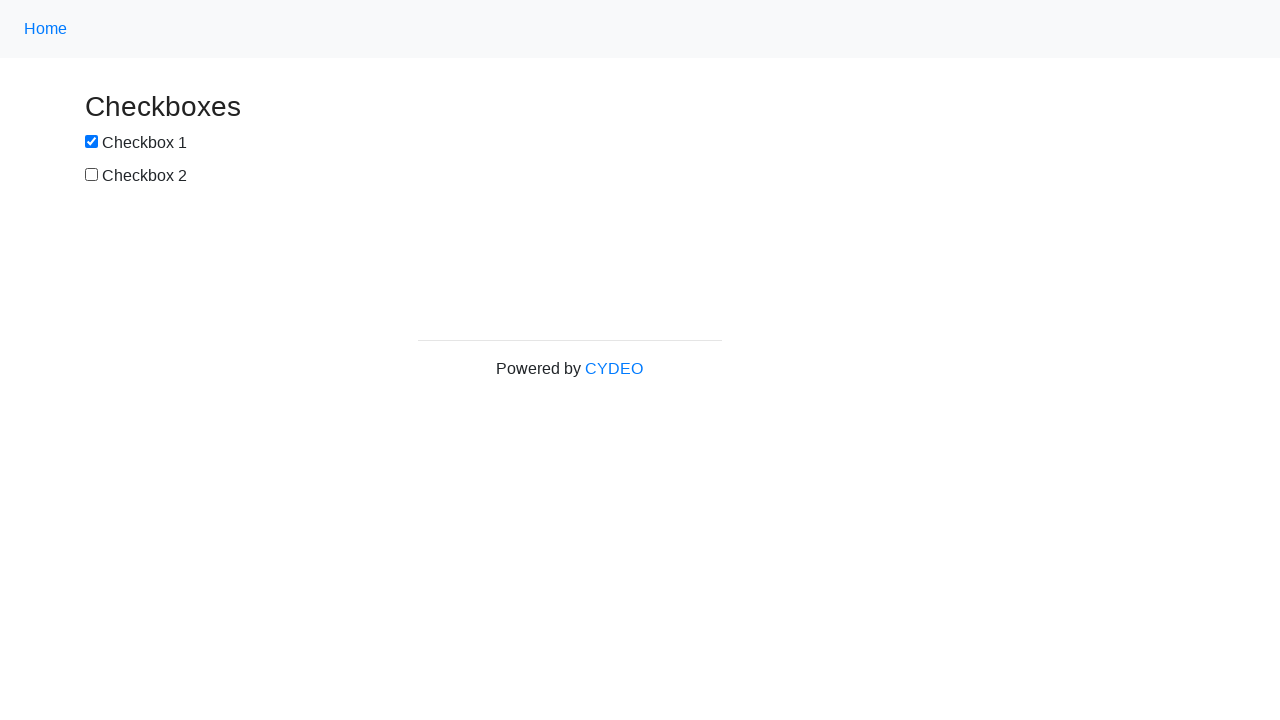

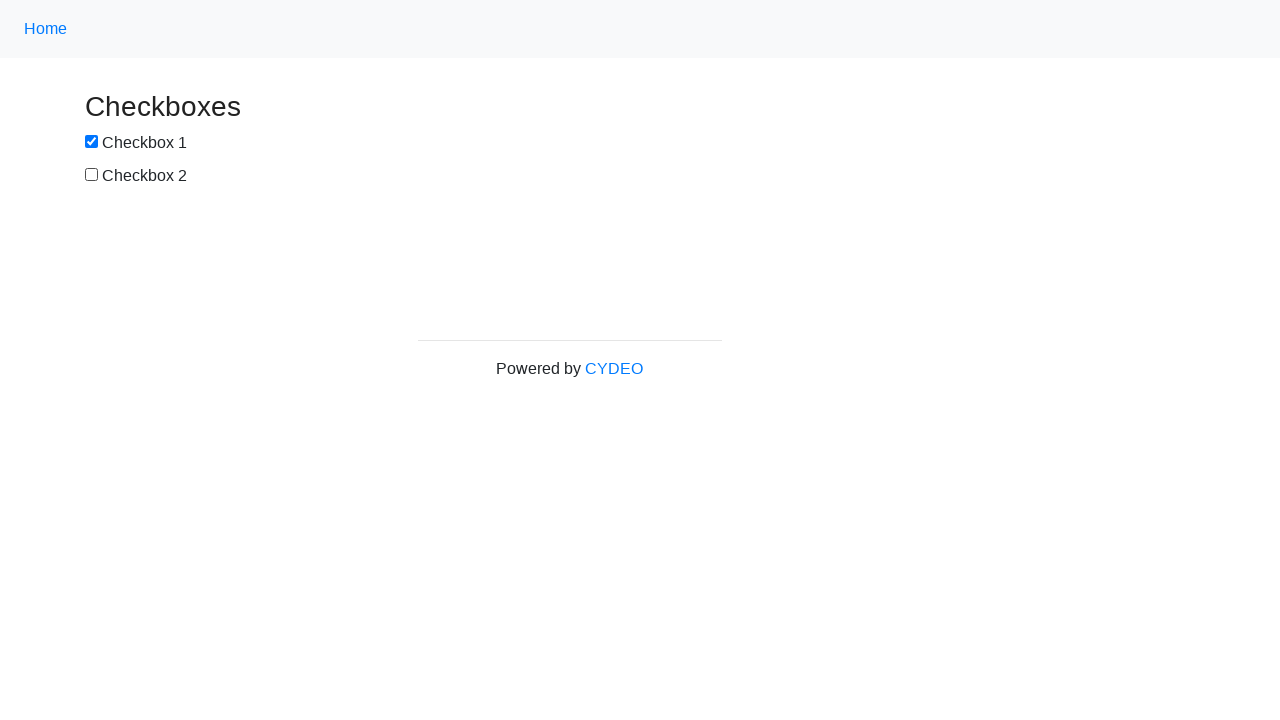